Tests calculator chained calculation functionality by performing 5 - 3 + -5 and verifying the result equals -3

Starting URL: https://raymondng117.github.io/freeCodeCamp_calculator/

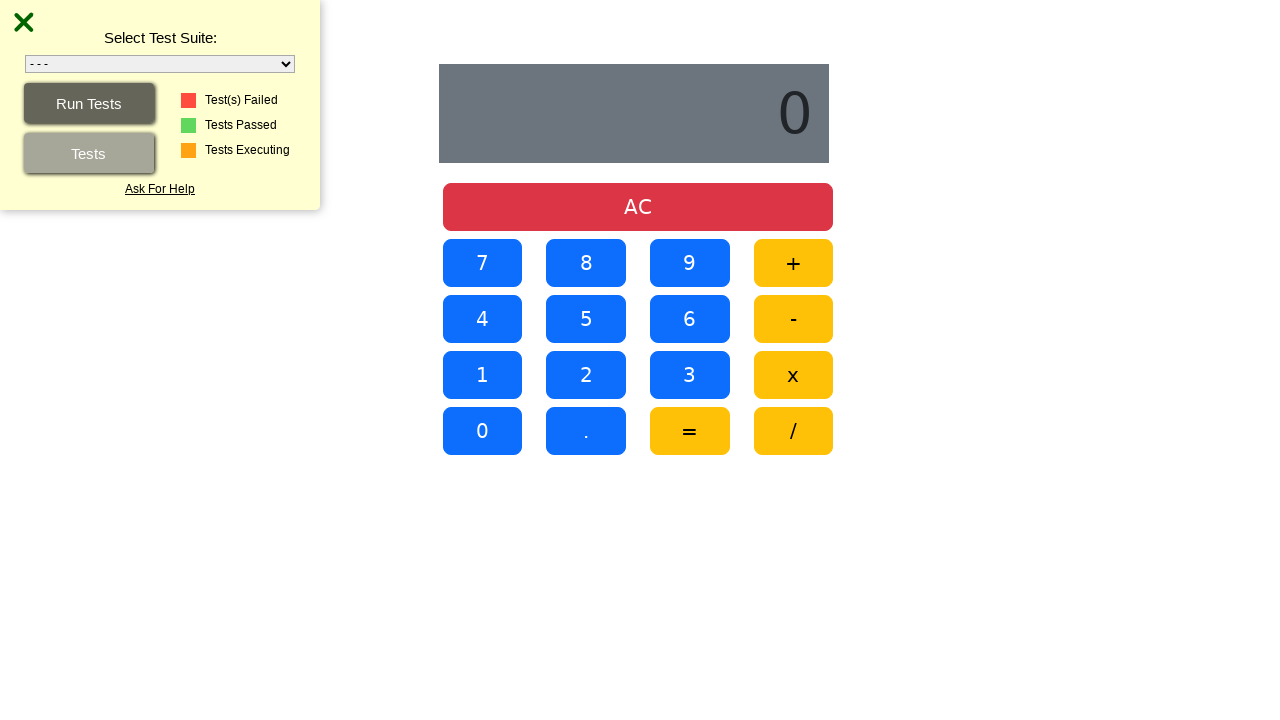

Navigated to calculator application
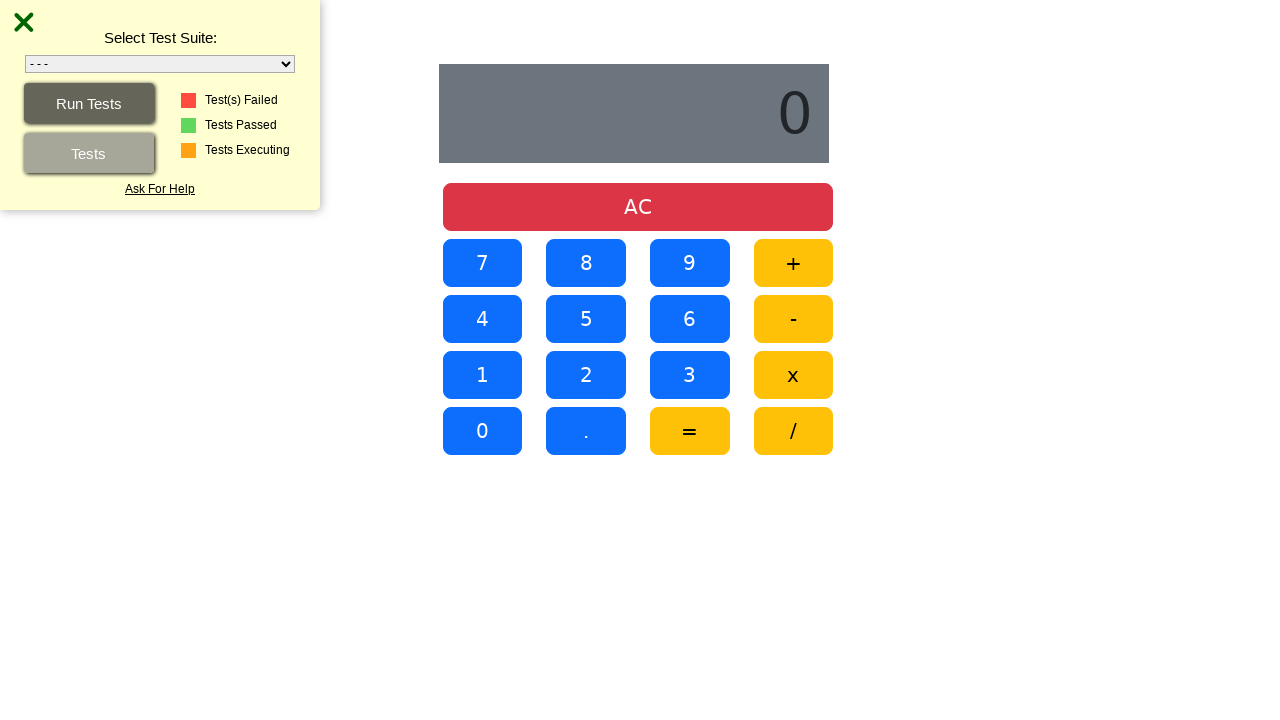

Clicked number 5 at (586, 319) on #five
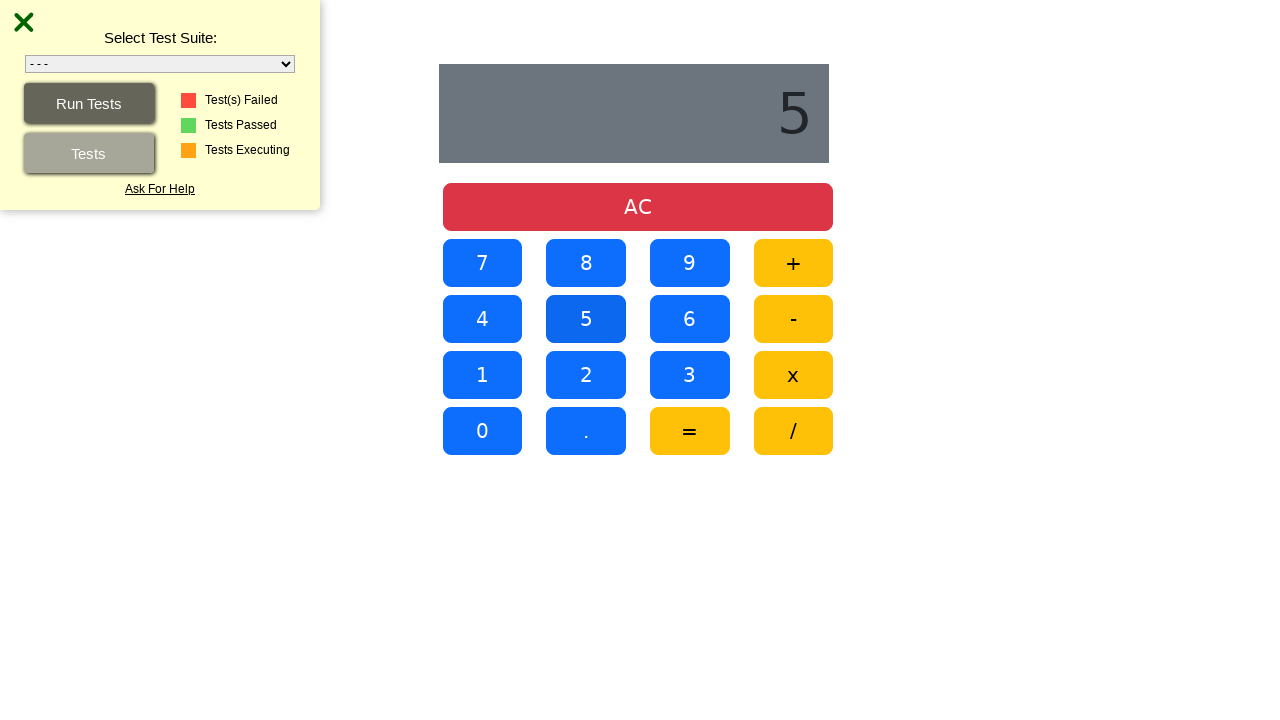

Clicked subtract operator at (793, 319) on #subtract
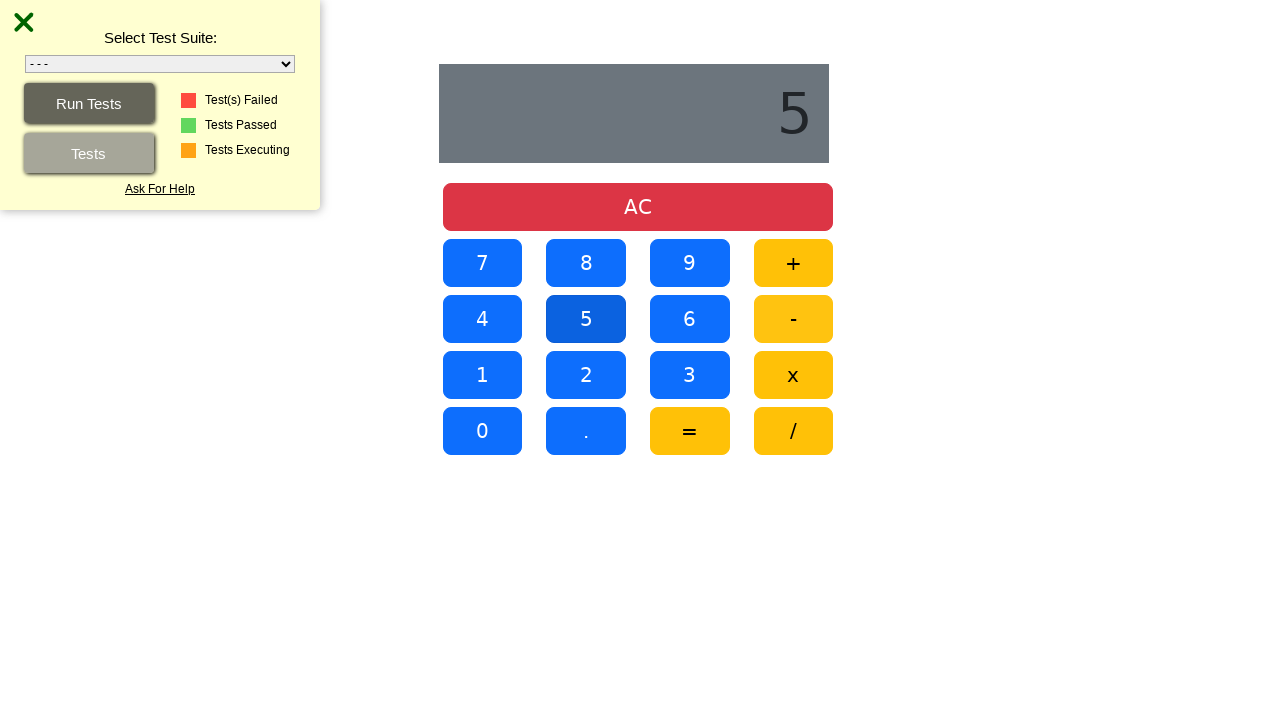

Clicked number 3 at (690, 375) on #three
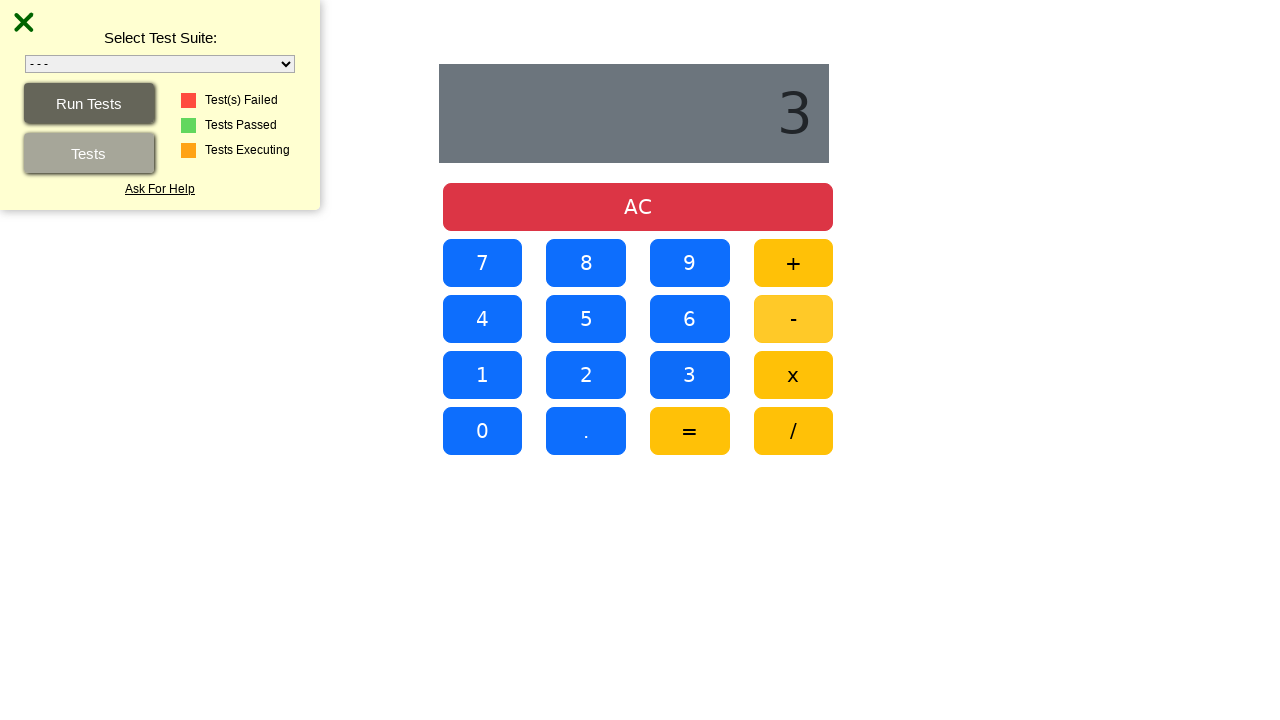

Clicked add operator at (793, 263) on #add
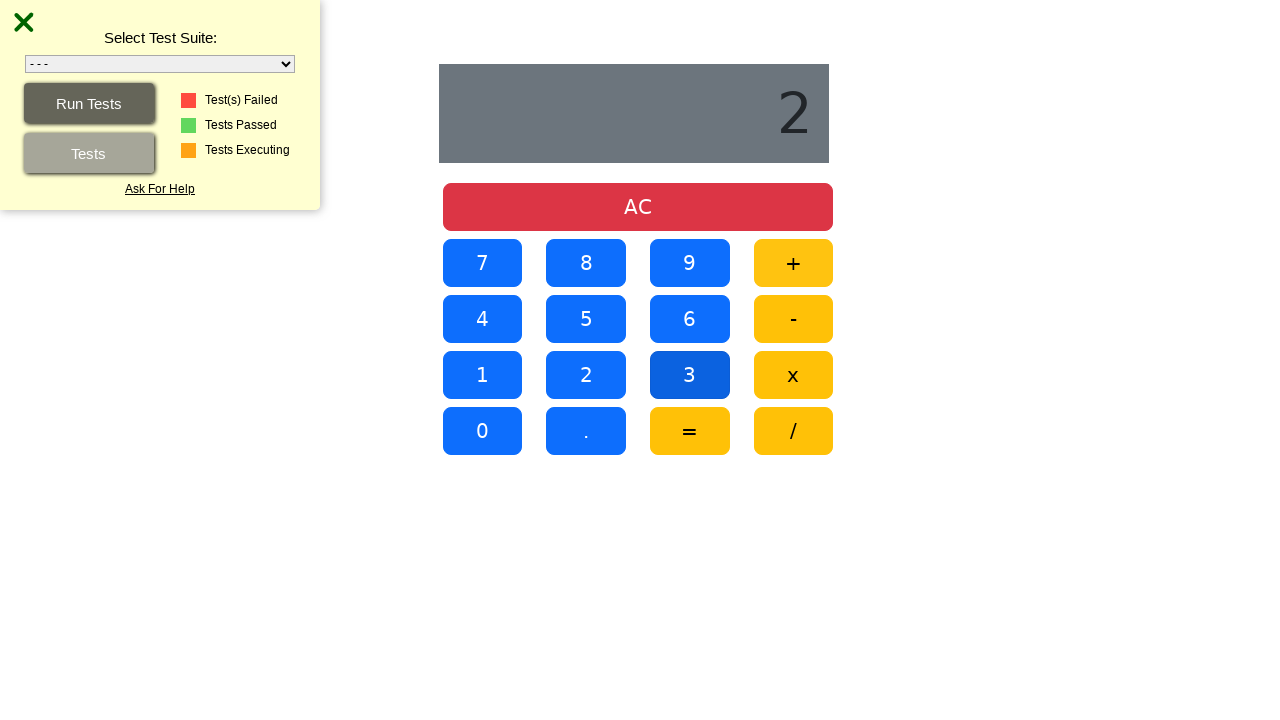

Clicked subtract operator for negative number at (793, 319) on #subtract
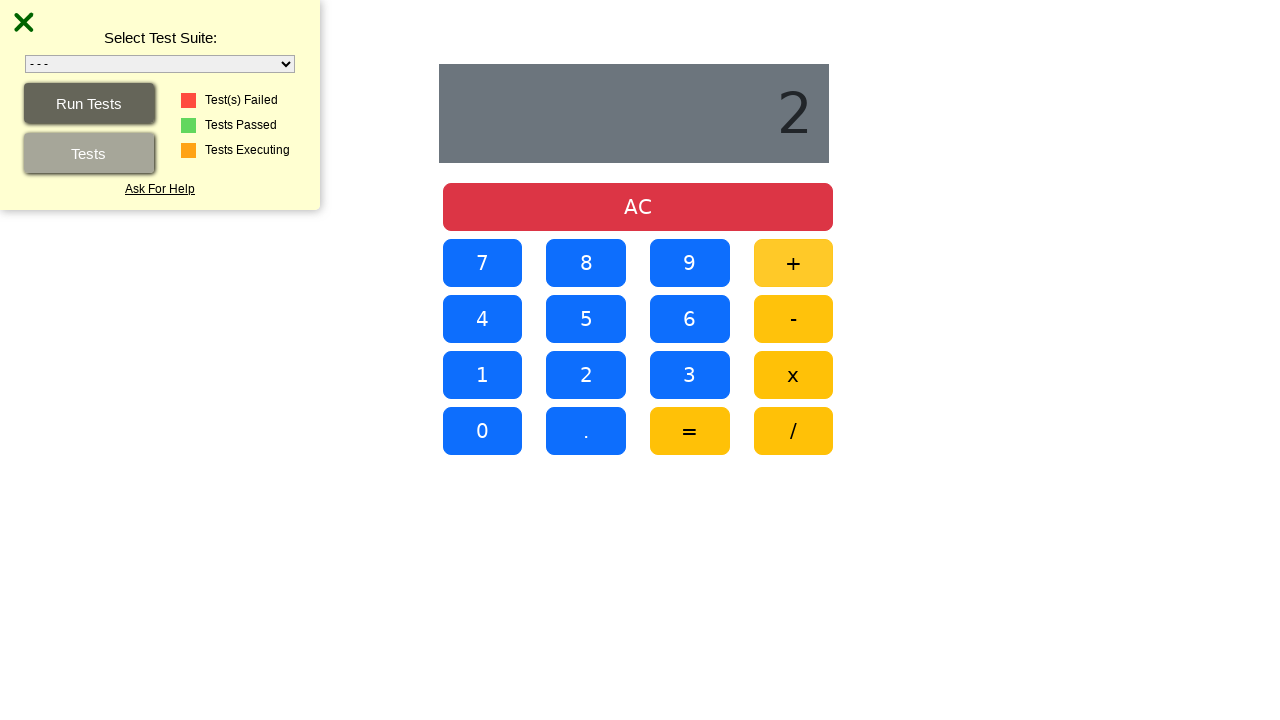

Clicked number 5 at (586, 319) on #five
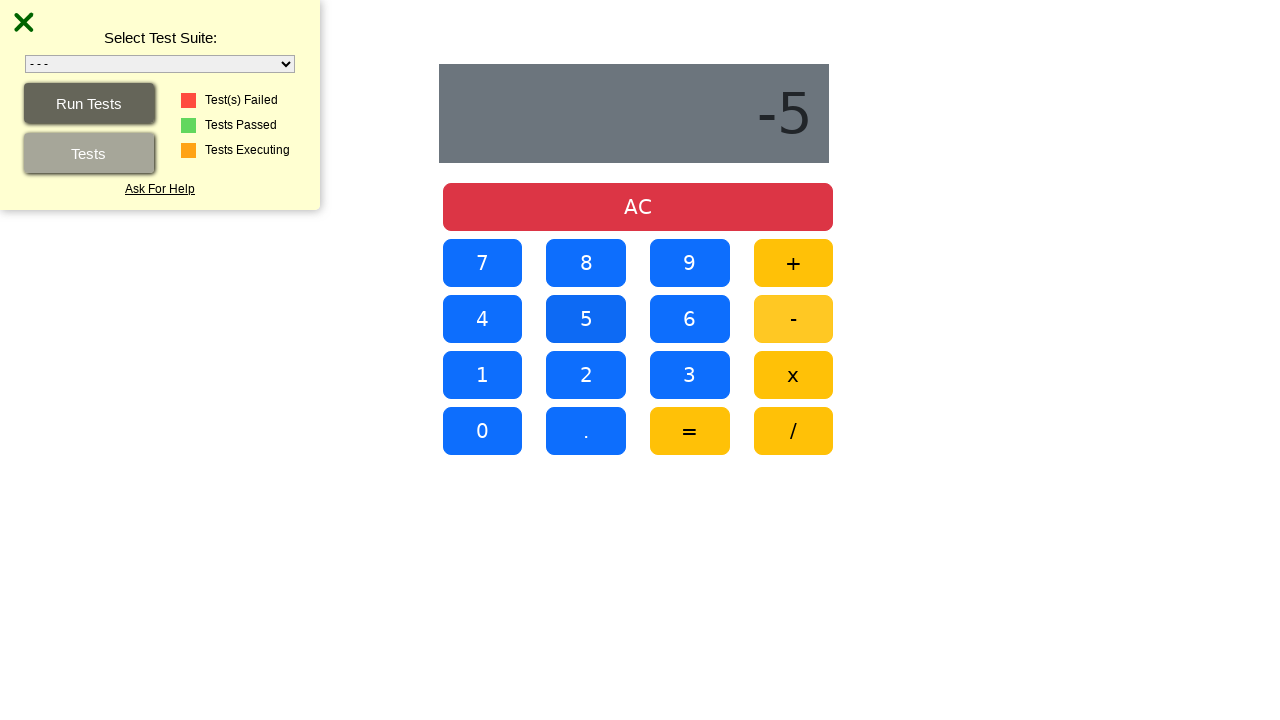

Clicked equals button to calculate result at (690, 431) on #equals
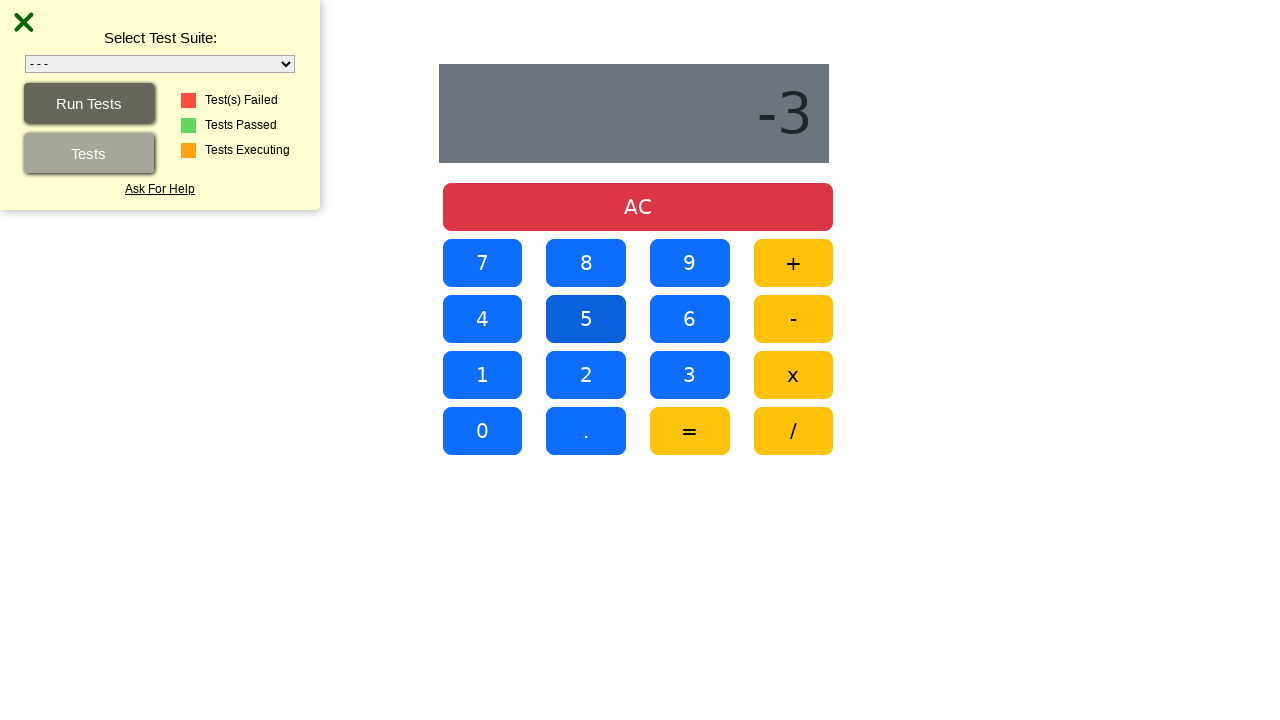

Retrieved display value from calculator
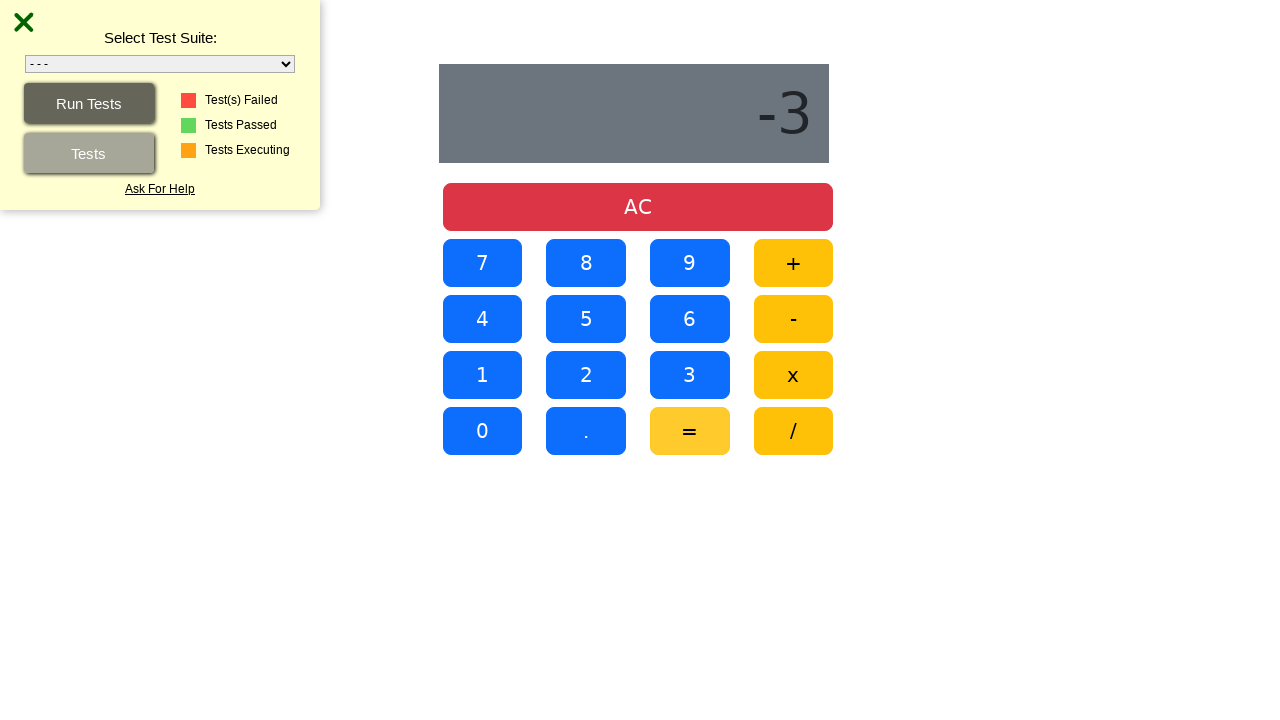

Verified calculation result equals -3 (5 - 3 + -5 = -3)
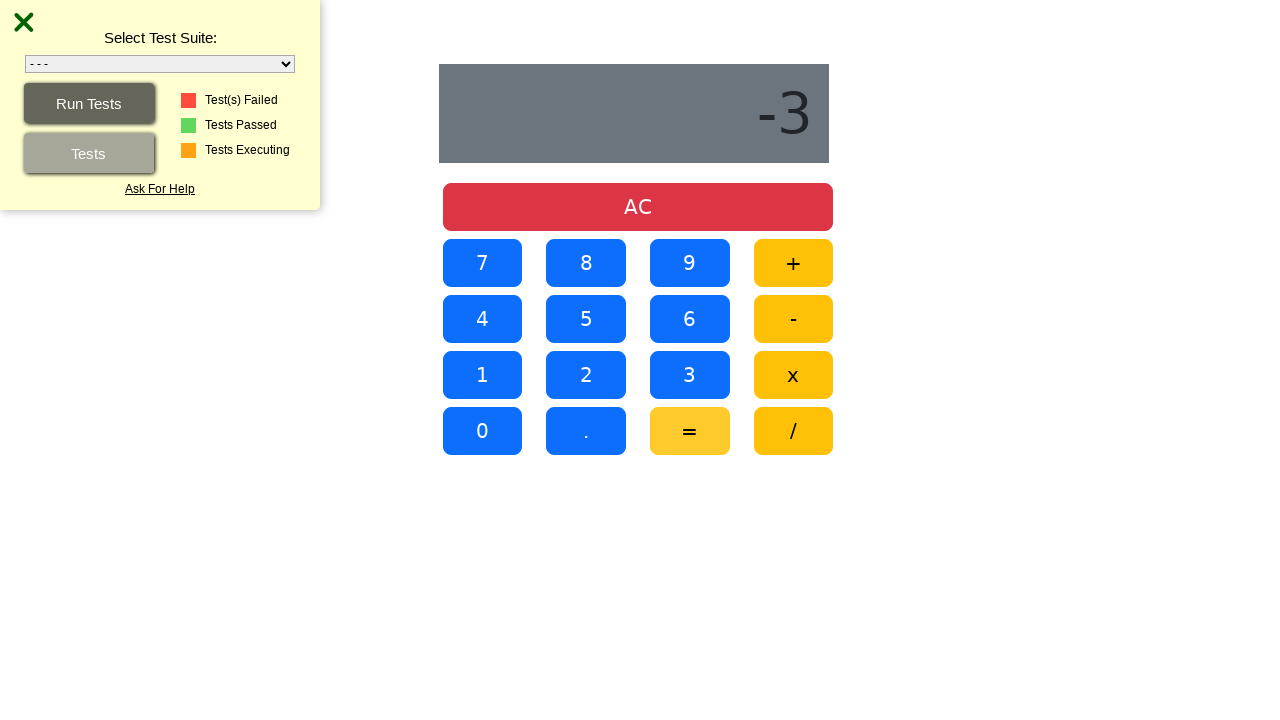

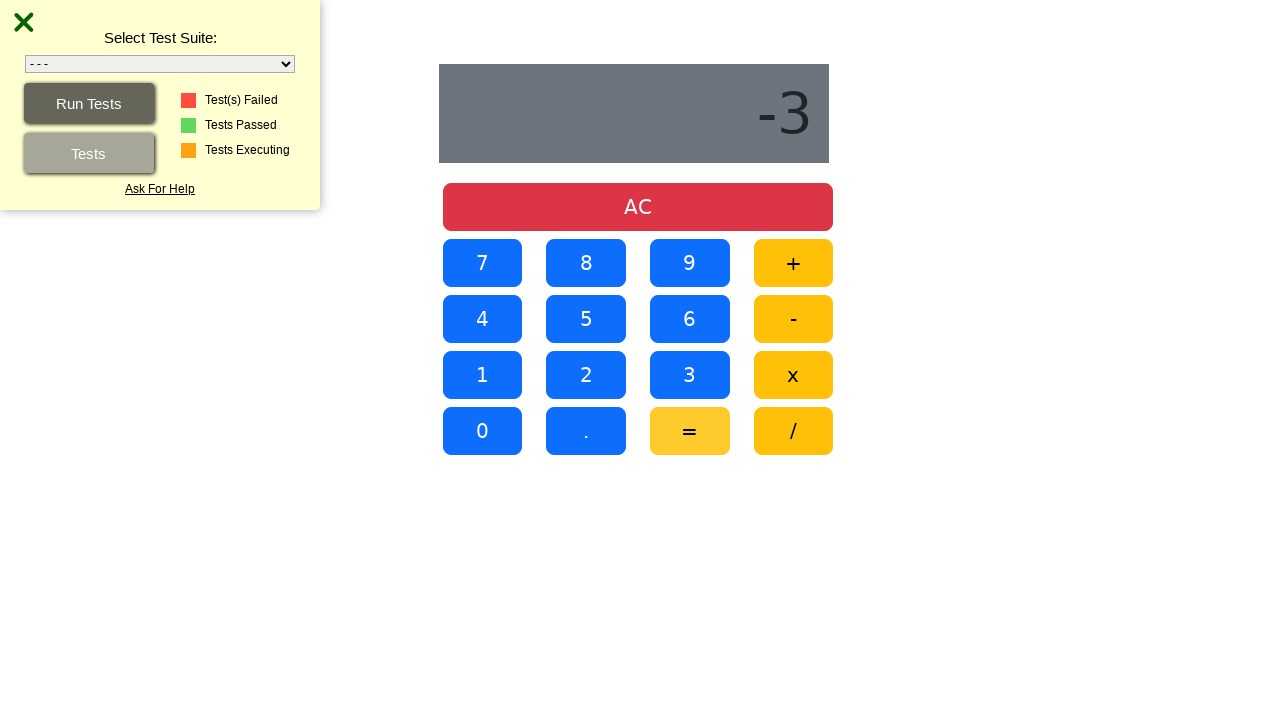